Tests checkbox functionality on a practice page by clicking a checkbox, verifying it becomes selected, then clicking it again to uncheck it, and counting the total number of checkboxes on the page.

Starting URL: http://qaclickacademy.com/practice.php

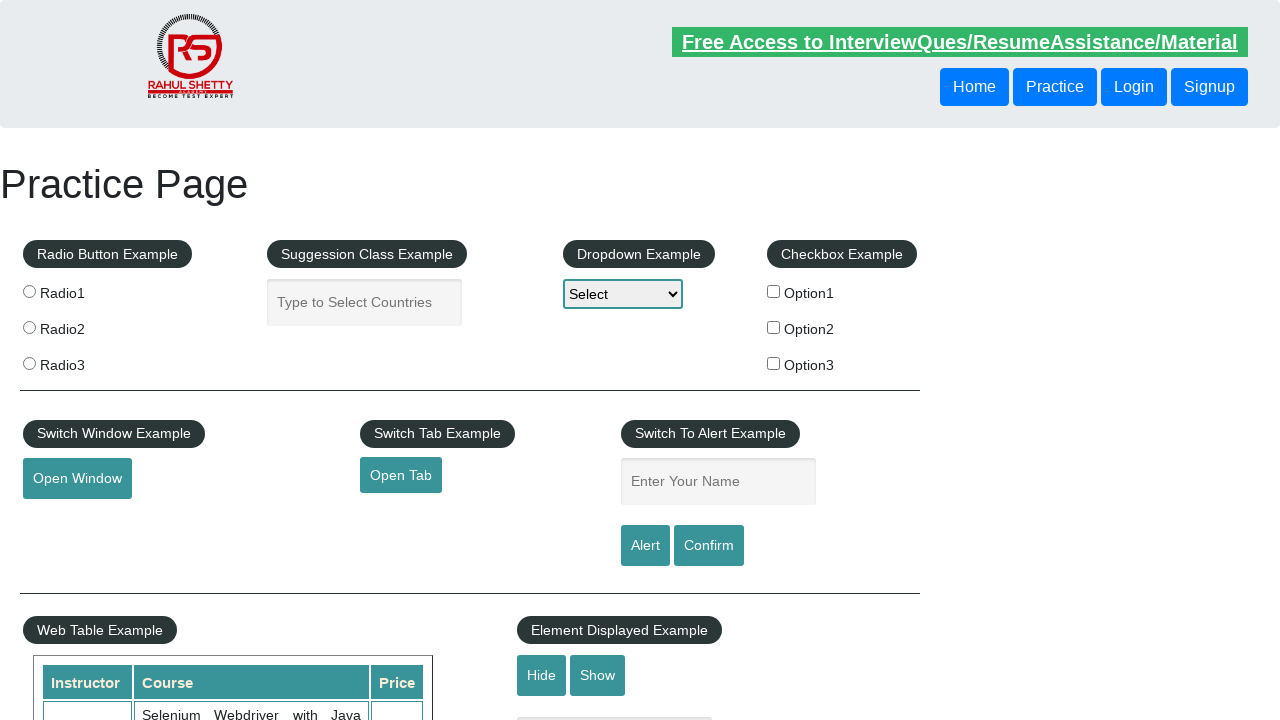

Waited for page to load (domcontentloaded)
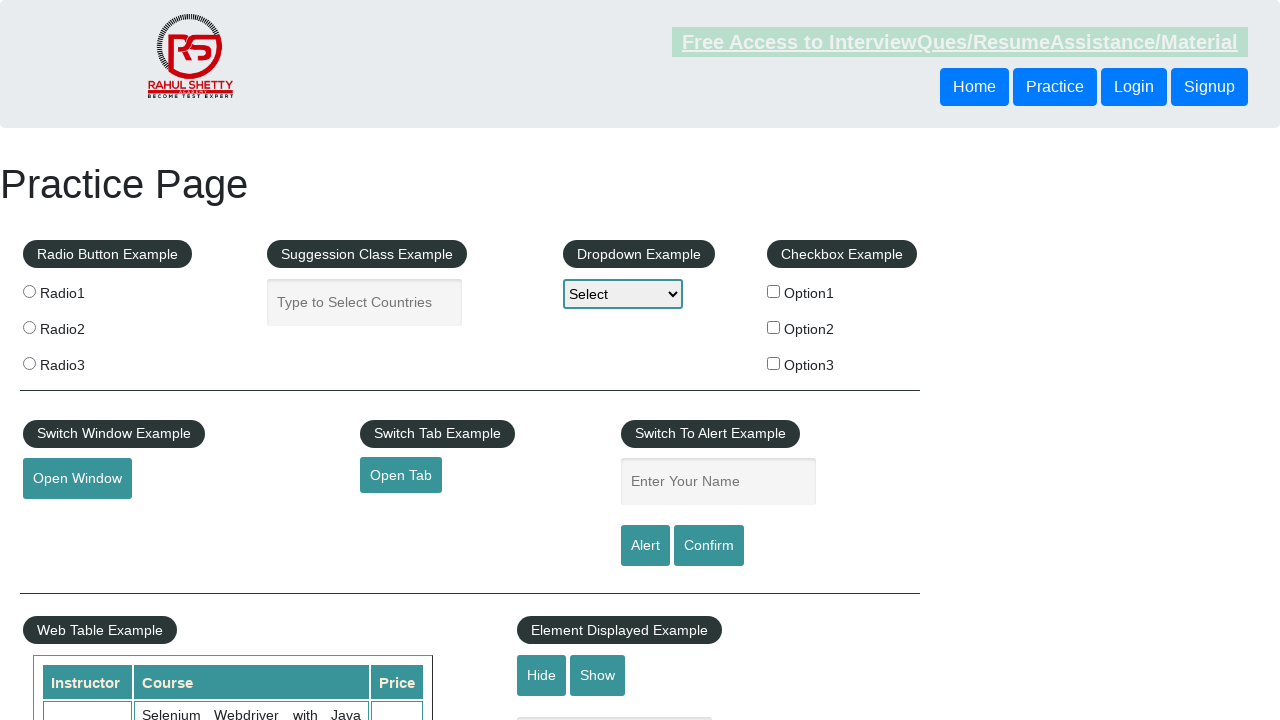

Clicked the first checkbox (checkBoxOption1) at (774, 291) on #checkBoxOption1
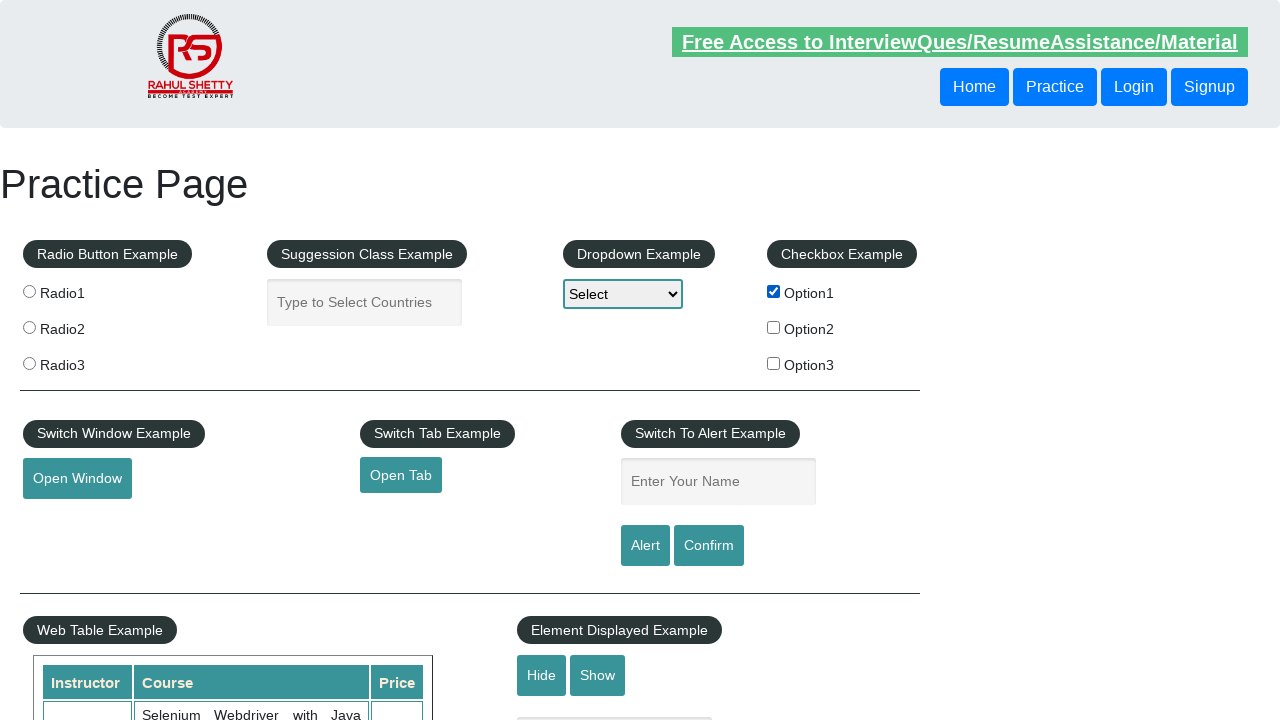

Verified that the checkbox is now selected
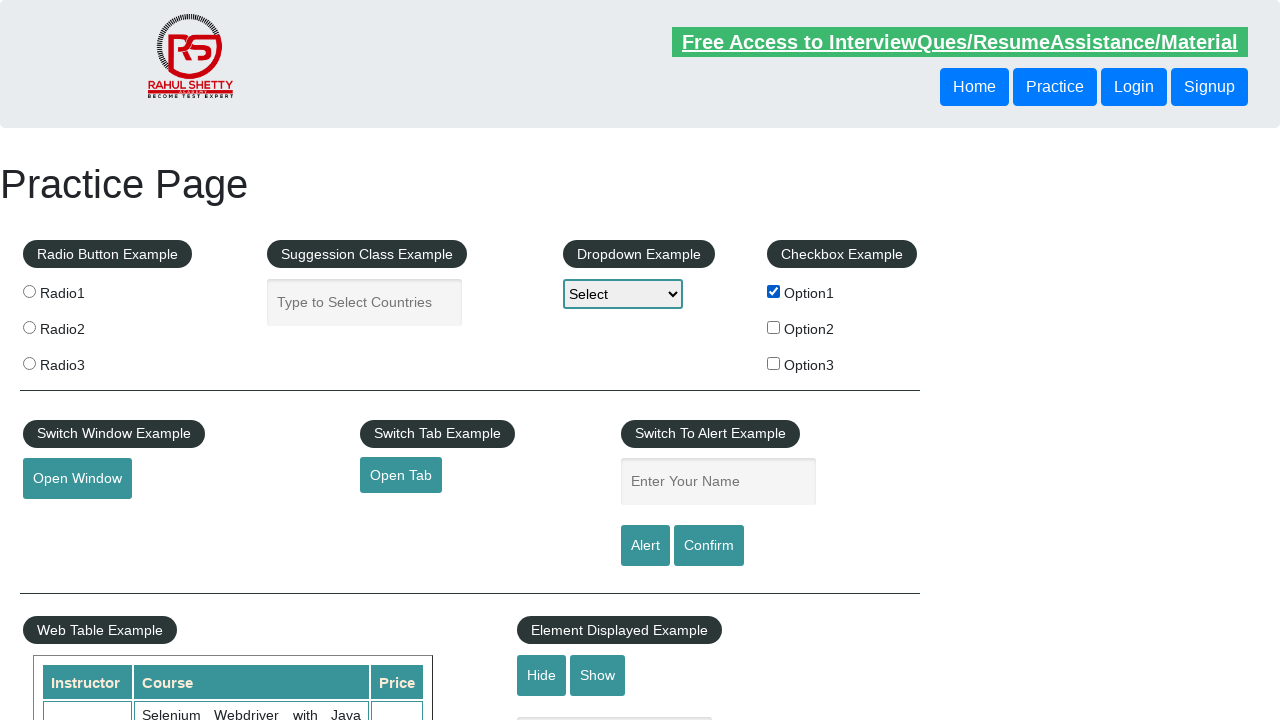

Clicked the checkbox again to uncheck it at (774, 291) on #checkBoxOption1
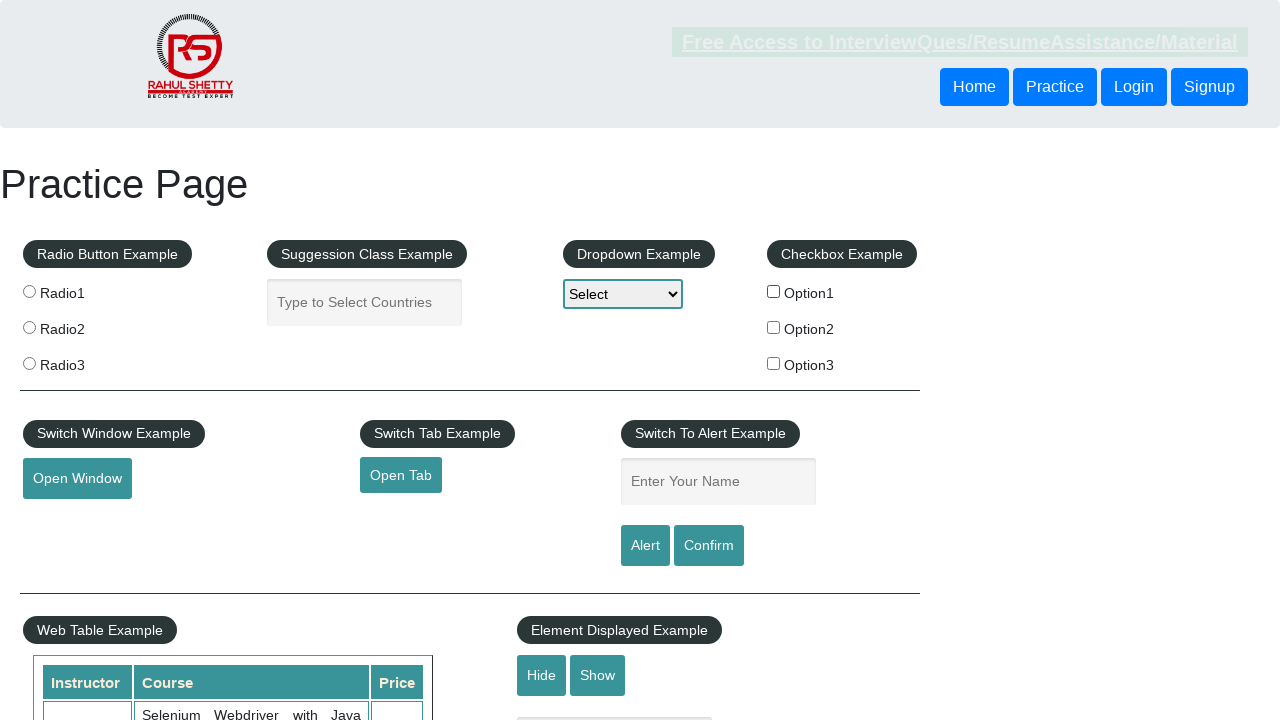

Counted total checkboxes on page: 3
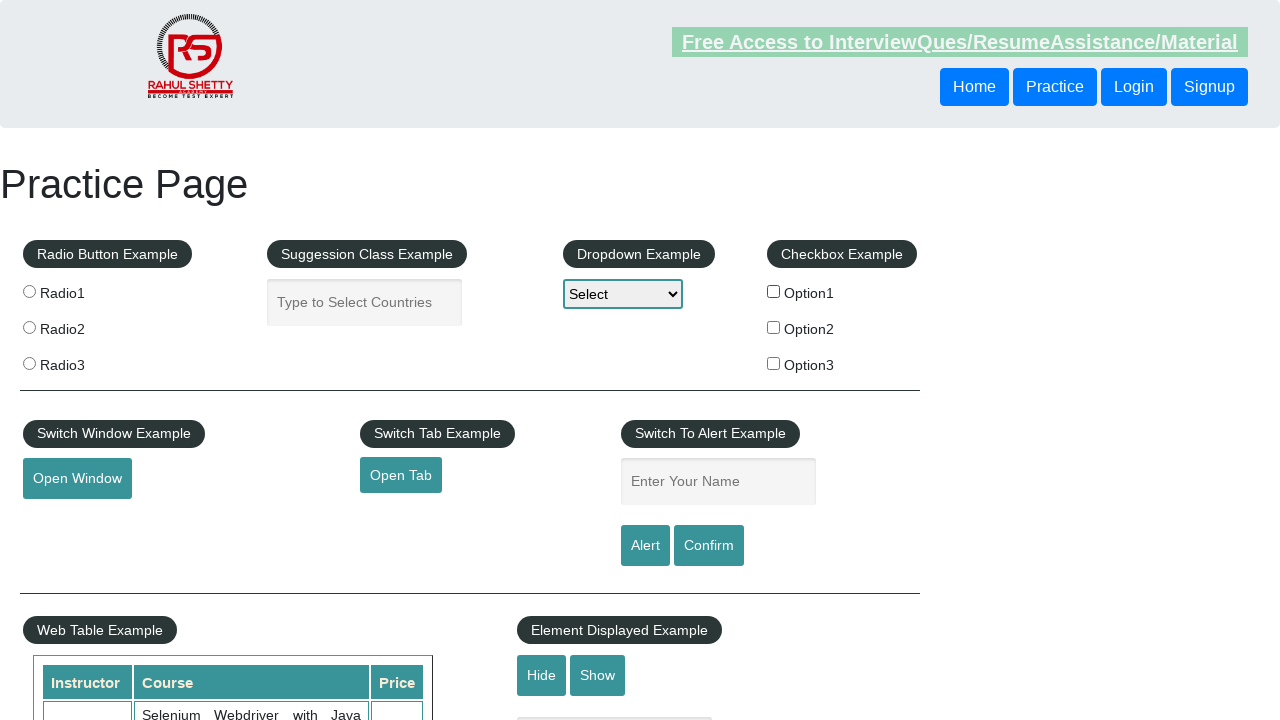

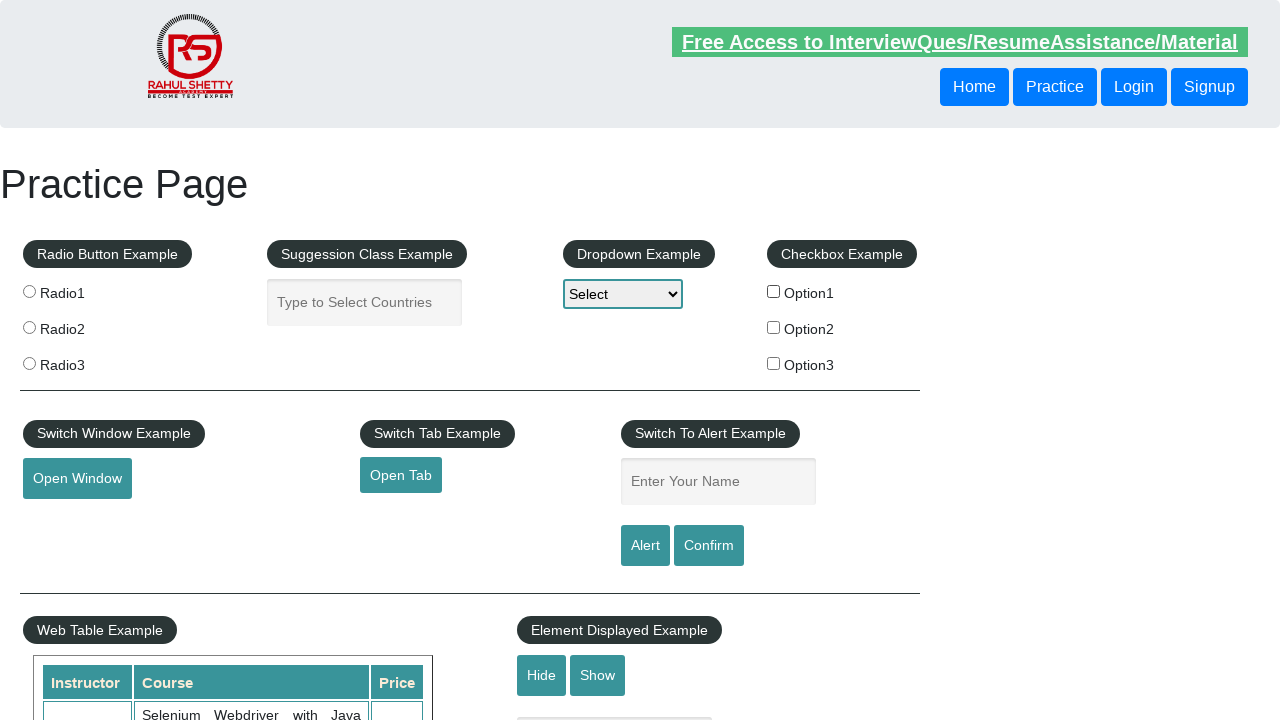